Expands manufacturer filter and toggles Bose checkbox selection on product category page

Starting URL: http://advantageonlineshopping.com/#/category/Speakers/4

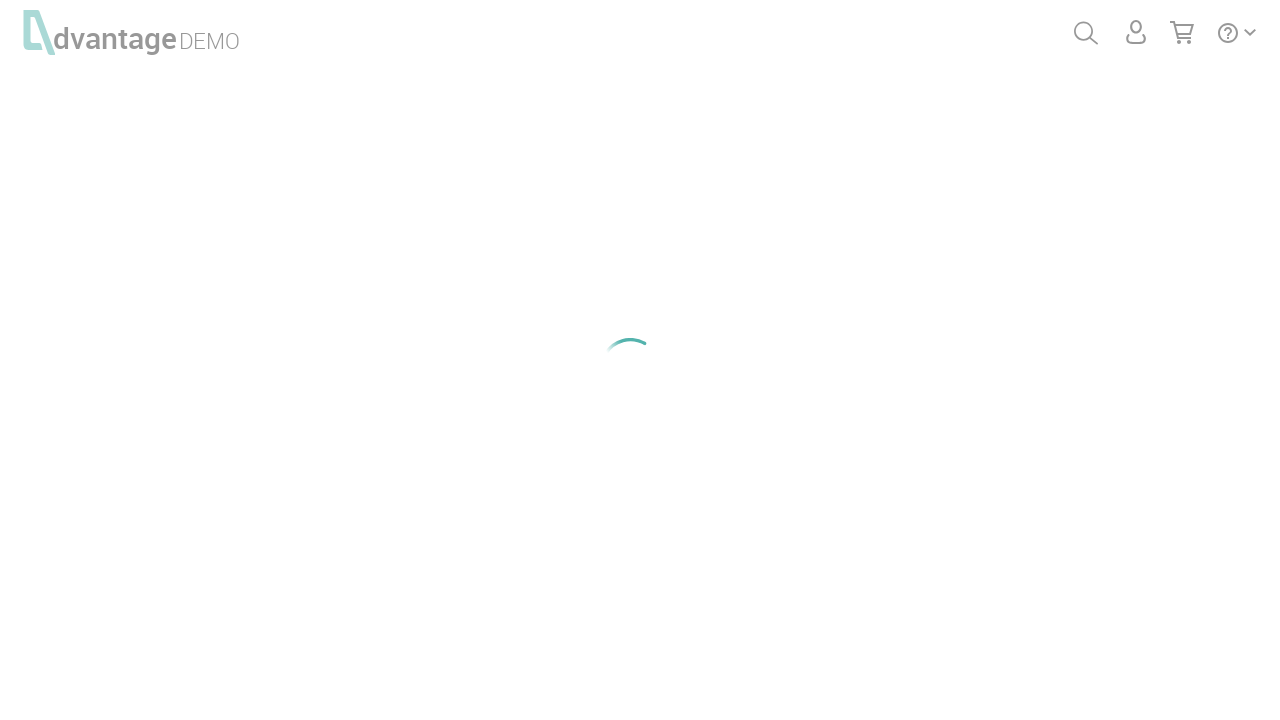

Waited 3 seconds for page to load
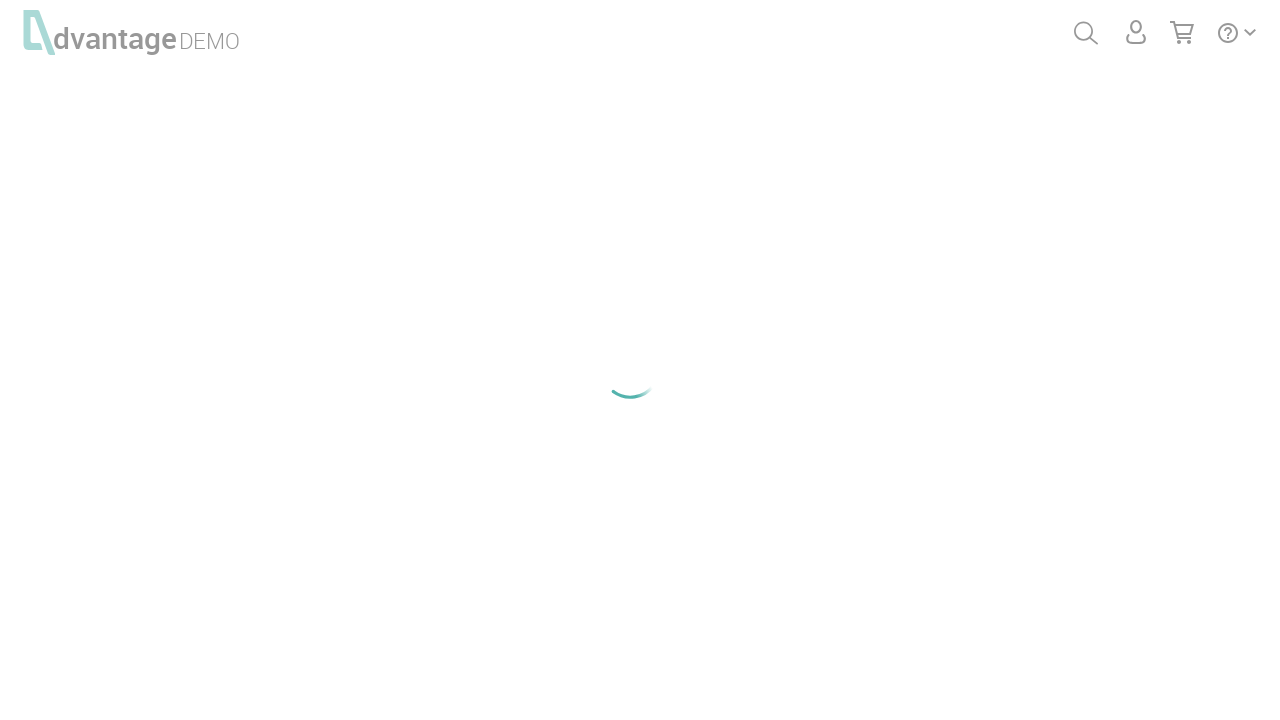

Expanded manufacturer filter accordion at (116, 706) on #accordionAttrib1
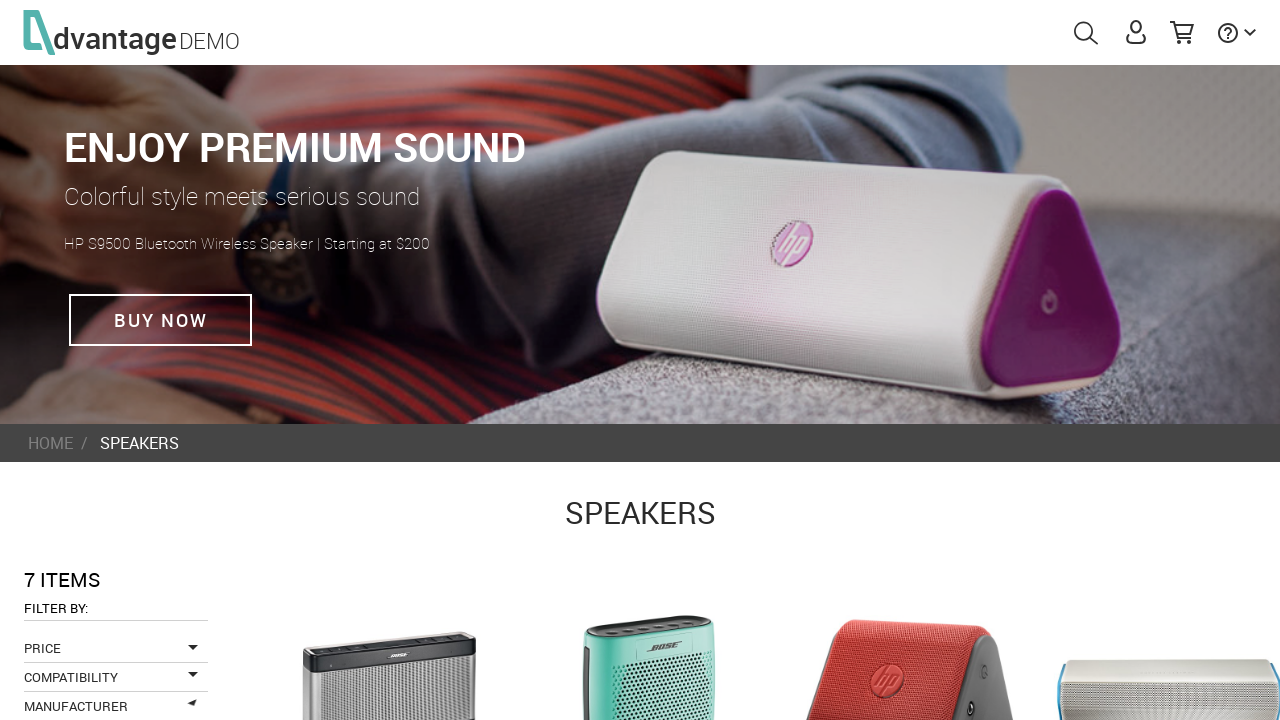

Toggled Bose checkbox to selected state at (32, 360) on input[name='manufacturer_0']
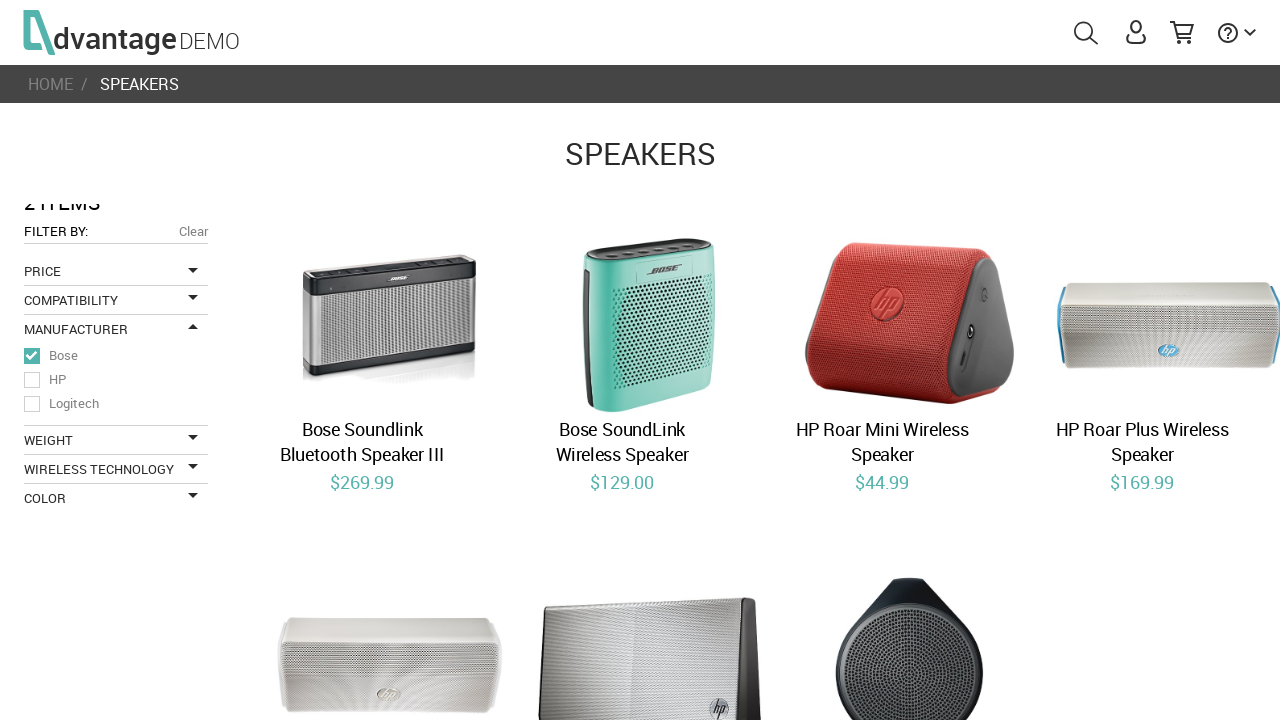

Toggled Bose checkbox to unselected state at (32, 356) on input[name='manufacturer_0']
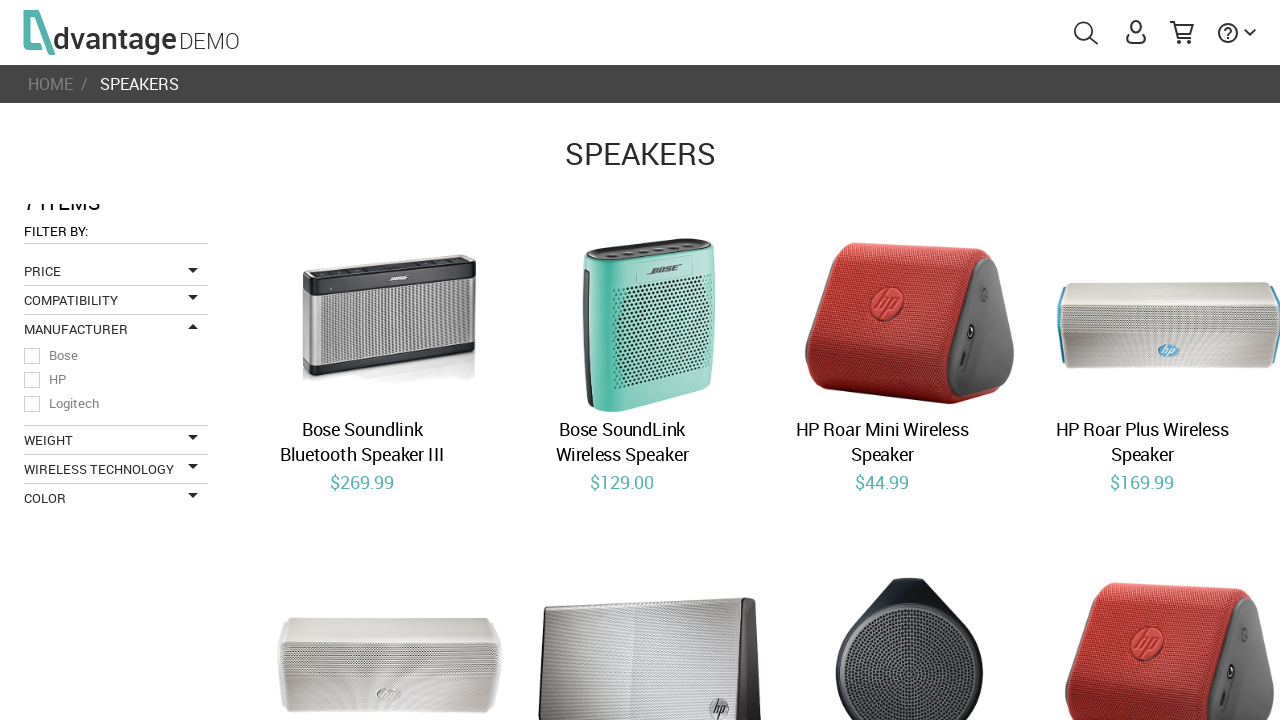

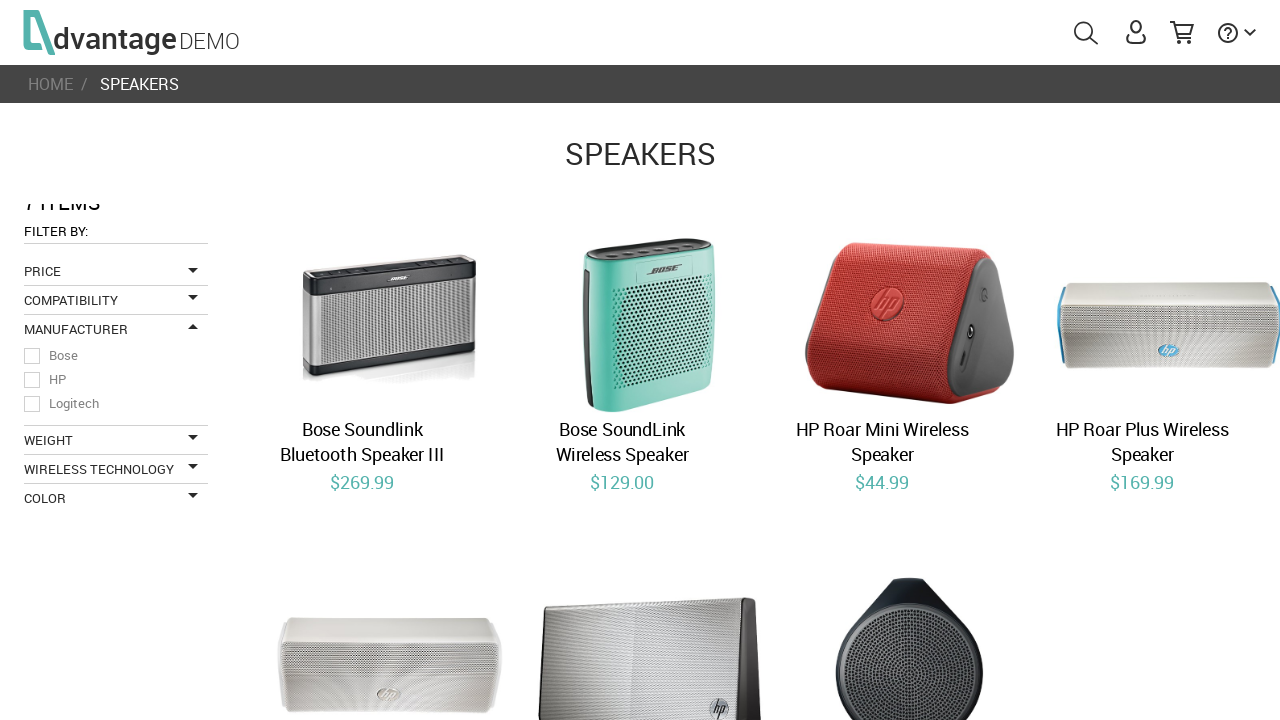